Tests handling of elements with dynamic IDs by locating and clicking a blue button multiple times to verify consistent behavior

Starting URL: http://uitestingplayground.com/dynamicid

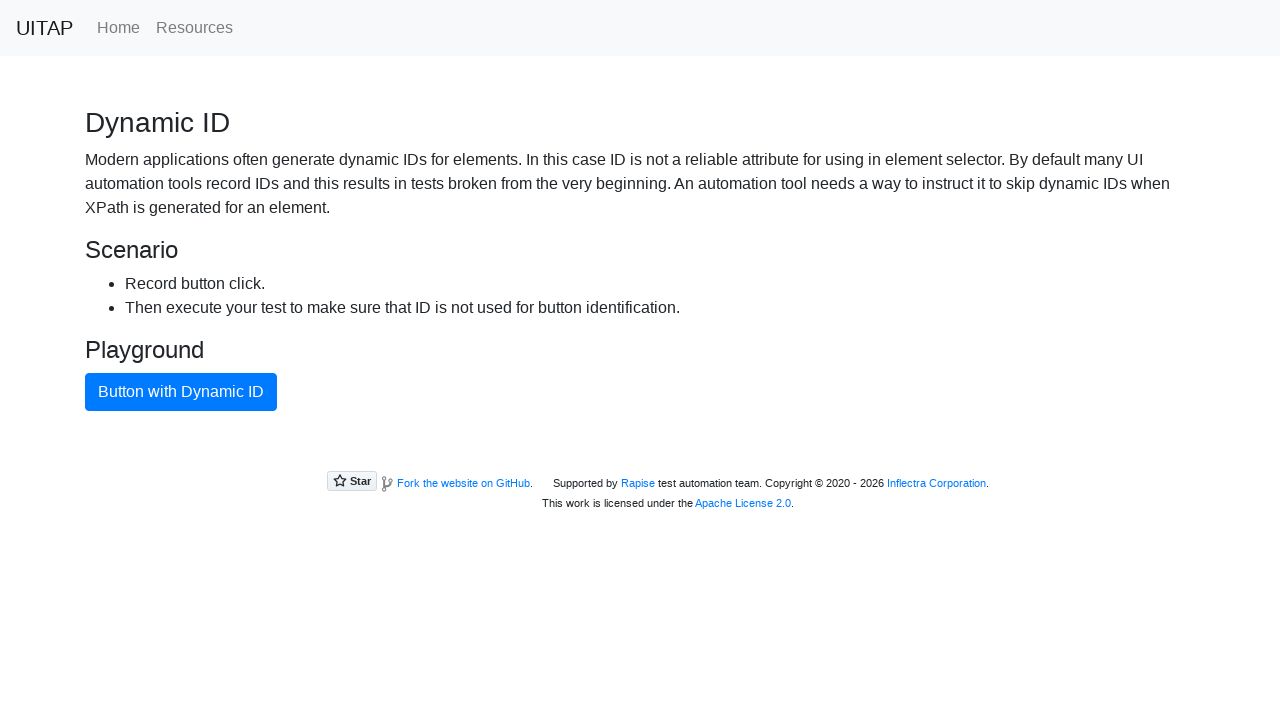

Waited for blue button to be visible
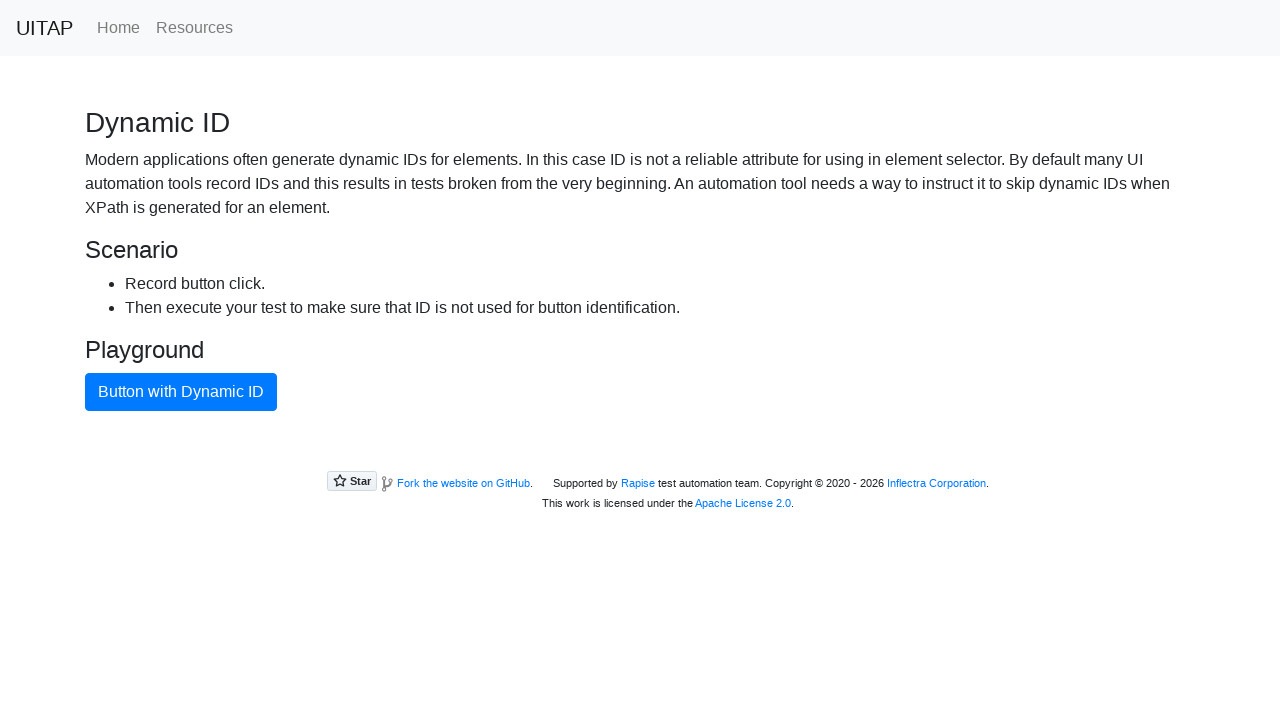

Navigated to dynamic ID page (iteration 1)
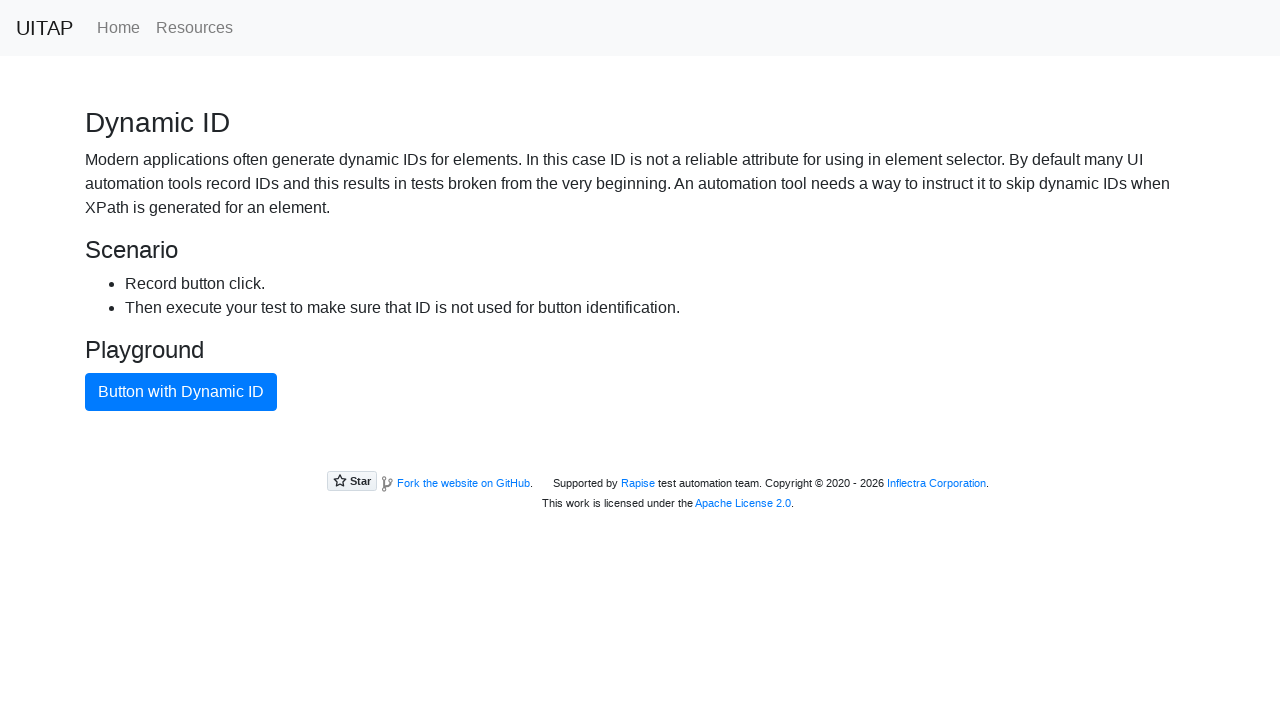

Waited for blue button to be visible (iteration 1)
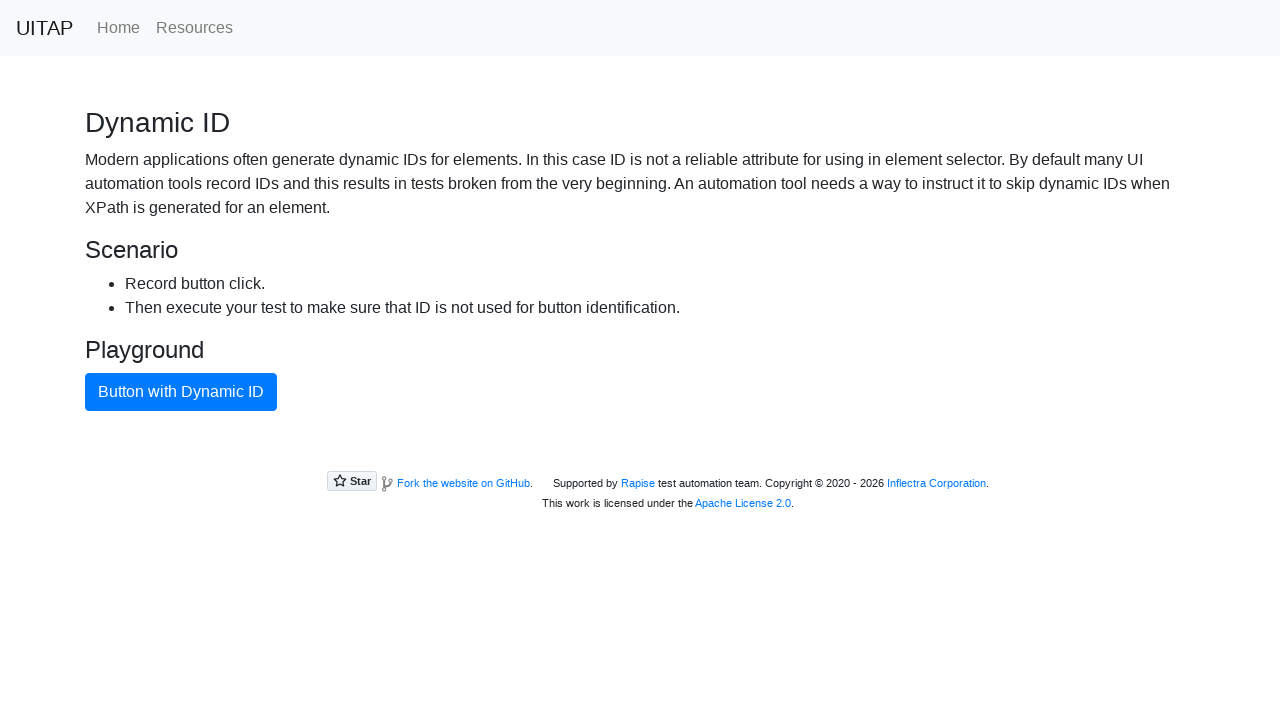

Clicked blue button with dynamic ID (iteration 1) at (181, 392) on button.btn.btn-primary
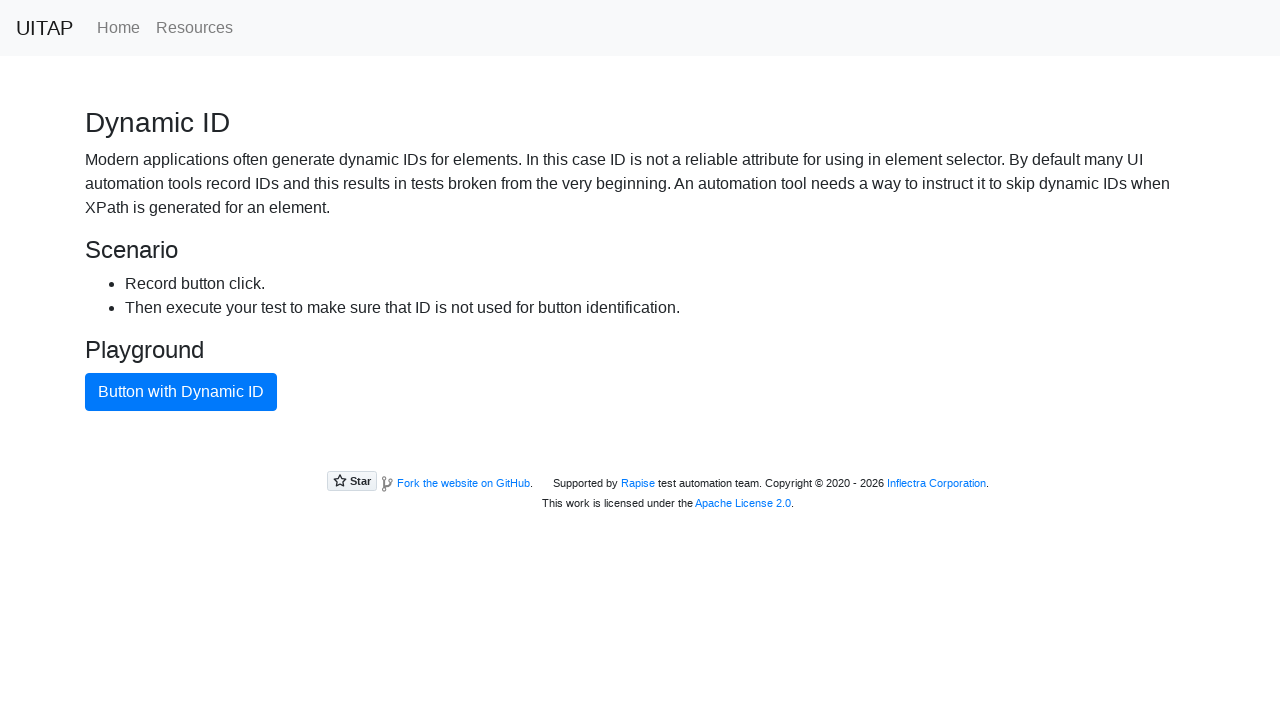

Navigated to dynamic ID page (iteration 2)
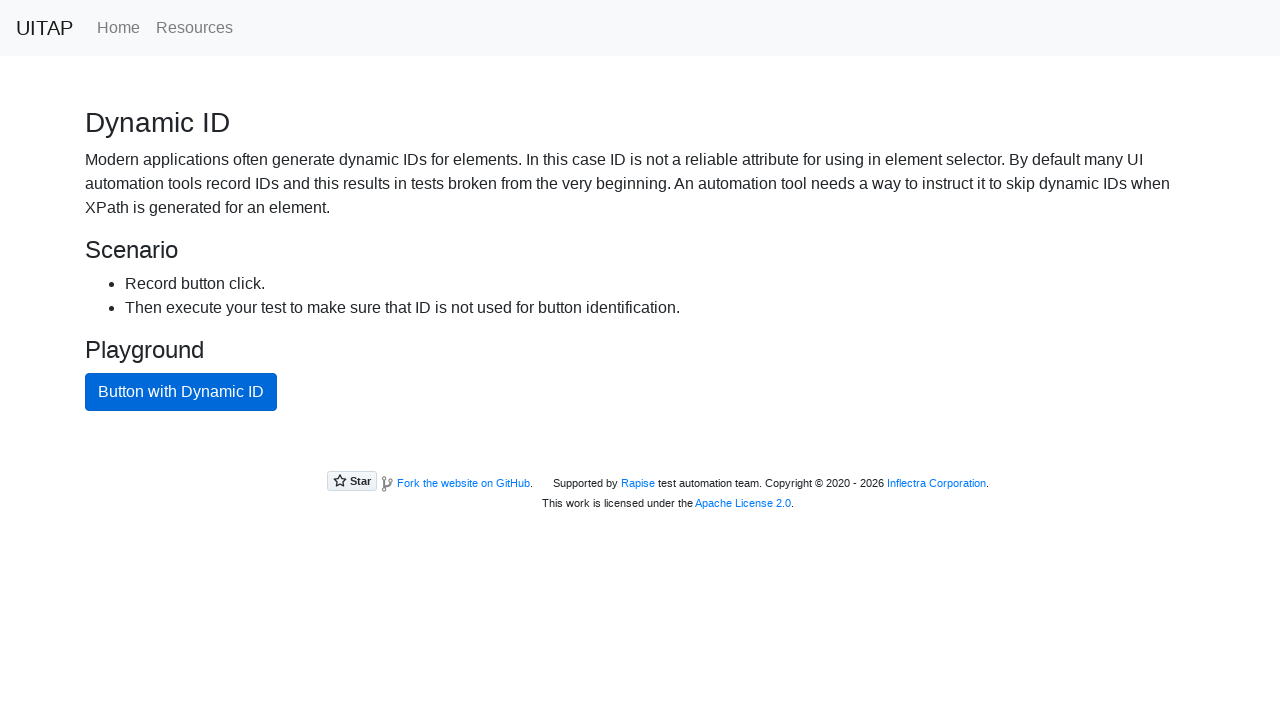

Waited for blue button to be visible (iteration 2)
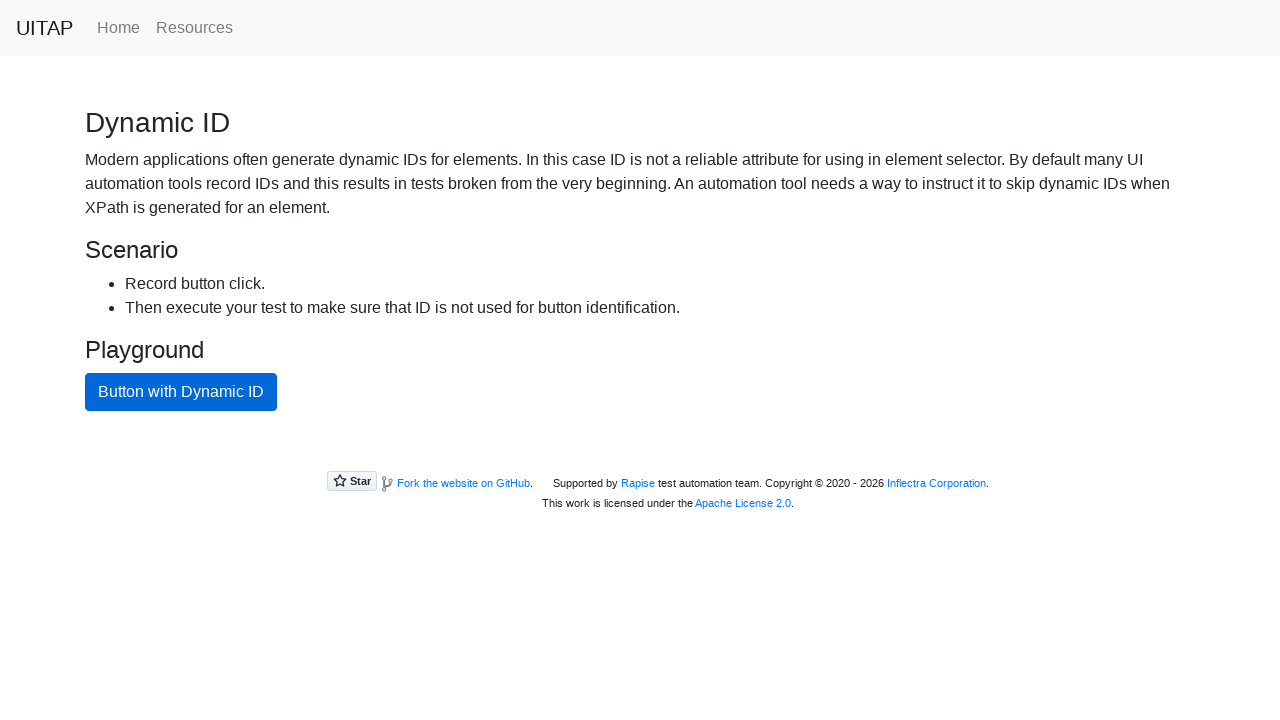

Clicked blue button with dynamic ID (iteration 2) at (181, 392) on button.btn.btn-primary
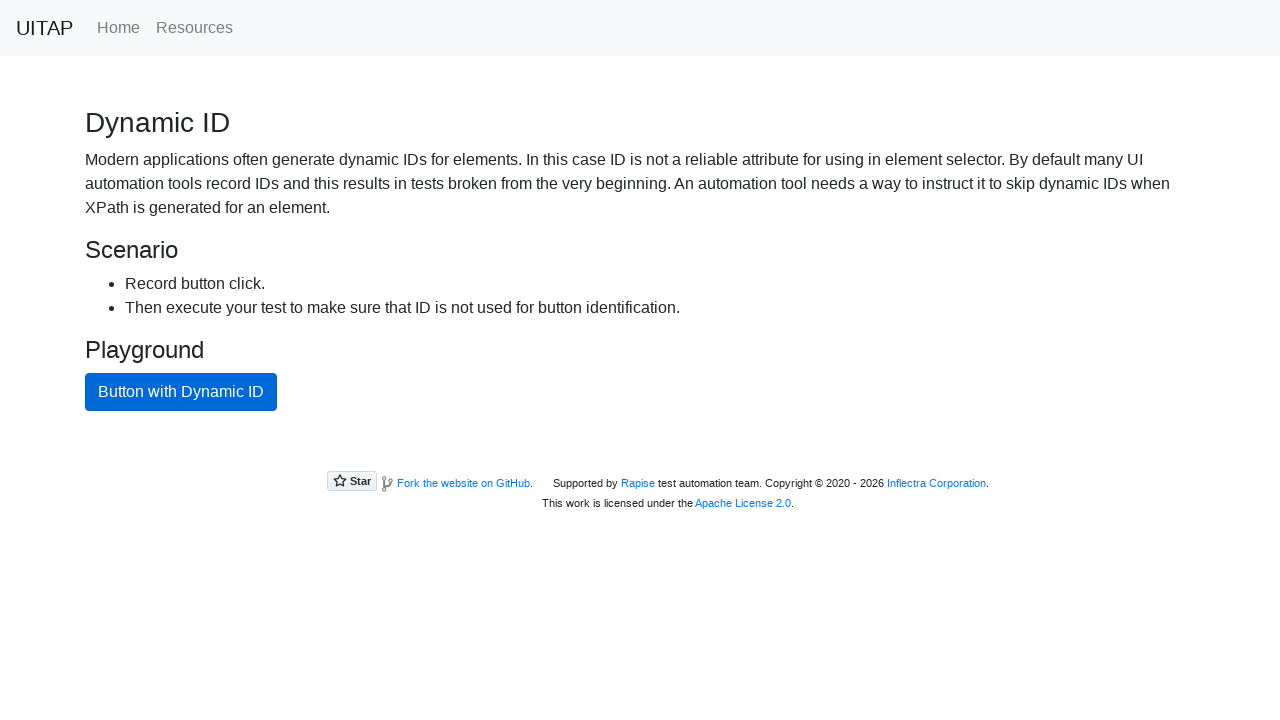

Navigated to dynamic ID page (iteration 3)
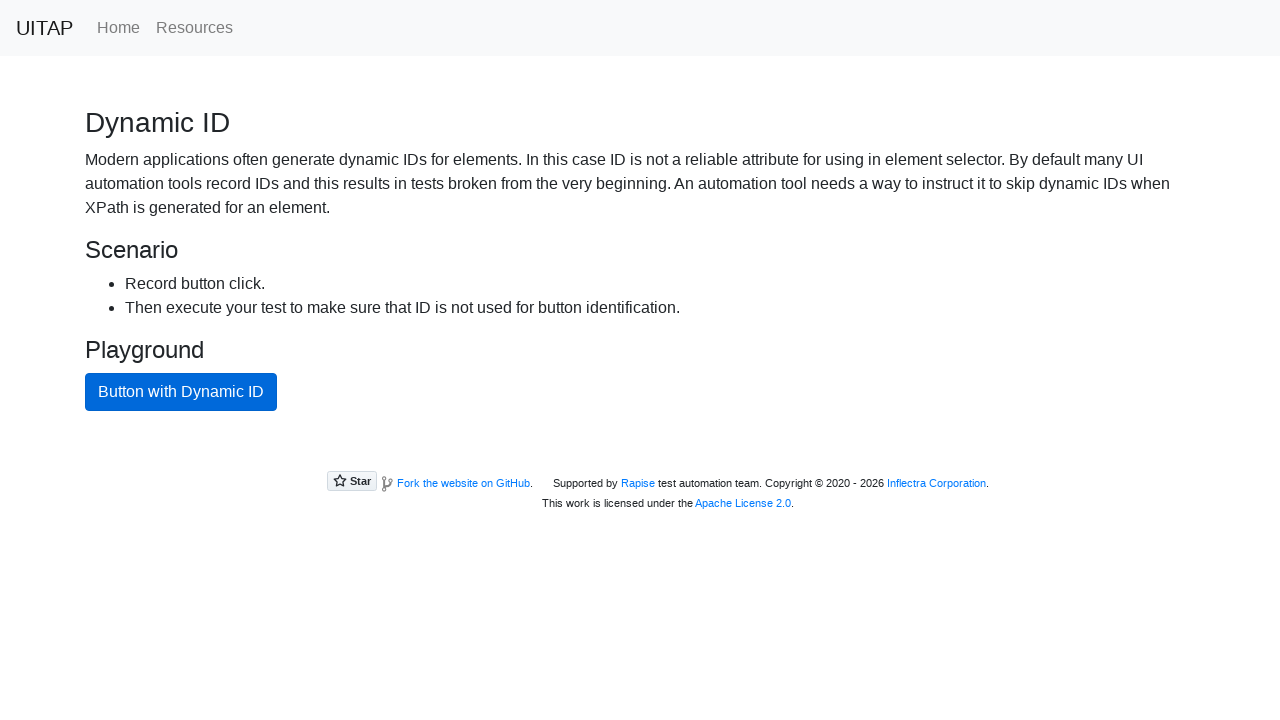

Waited for blue button to be visible (iteration 3)
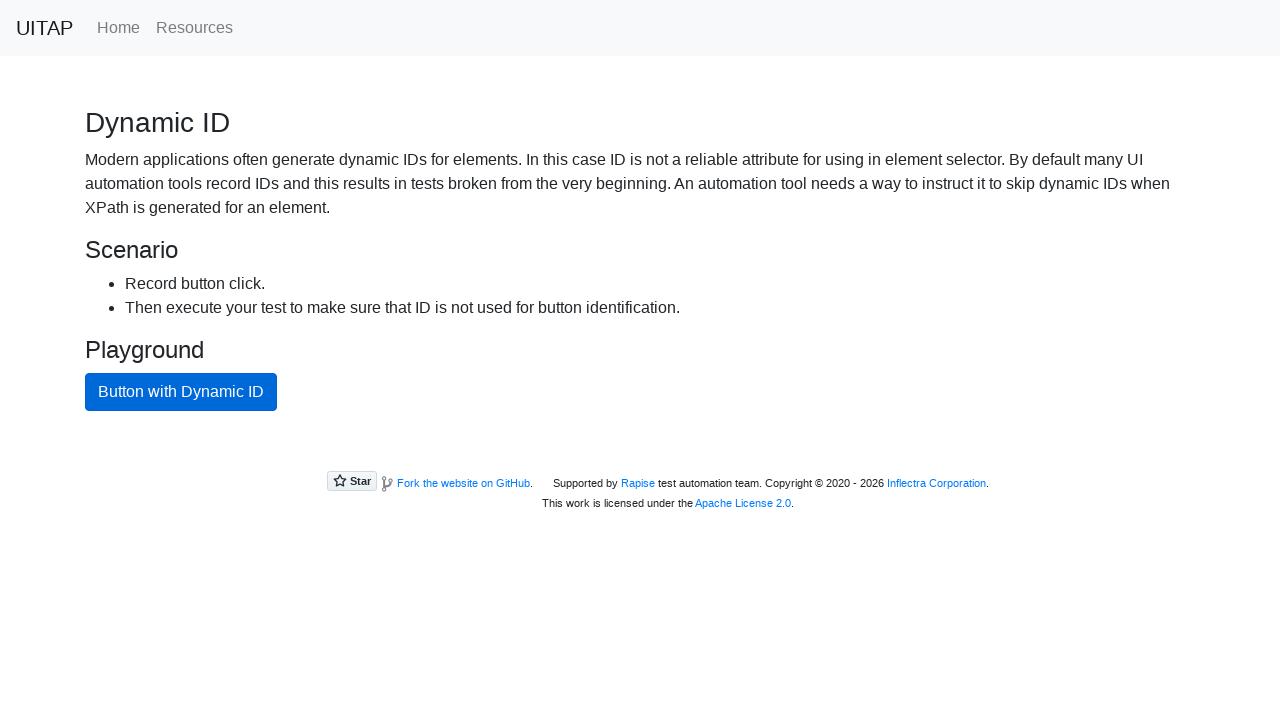

Clicked blue button with dynamic ID (iteration 3) at (181, 392) on button.btn.btn-primary
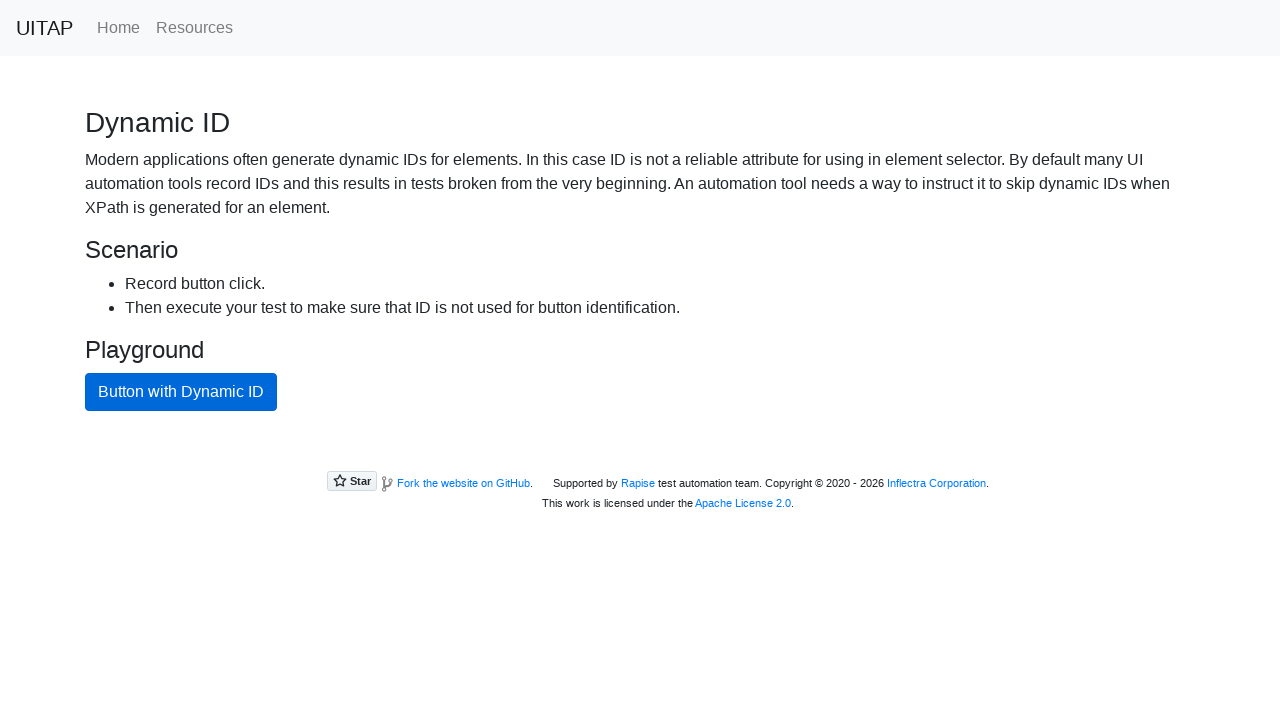

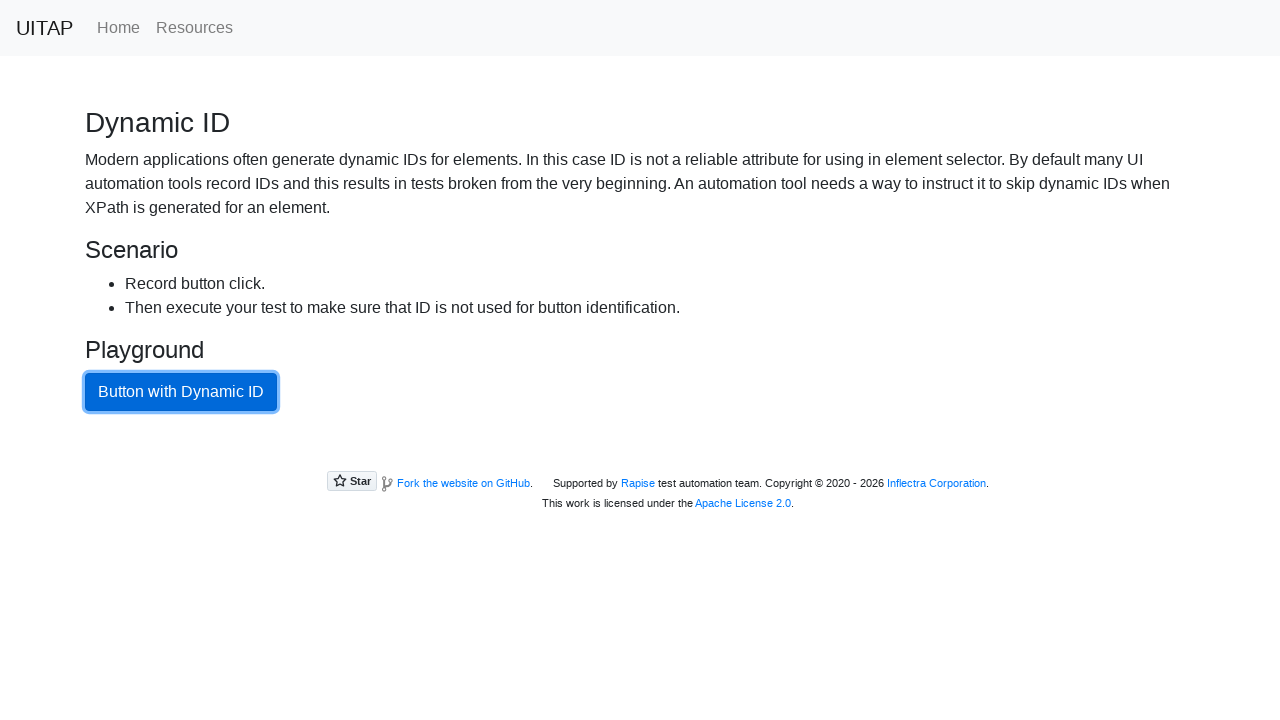